Tests keyboard operations by sending various key presses including ALT, TAB, and ARROW_UP keys to verify keyboard interaction functionality

Starting URL: https://the-internet.herokuapp.com/key_presses

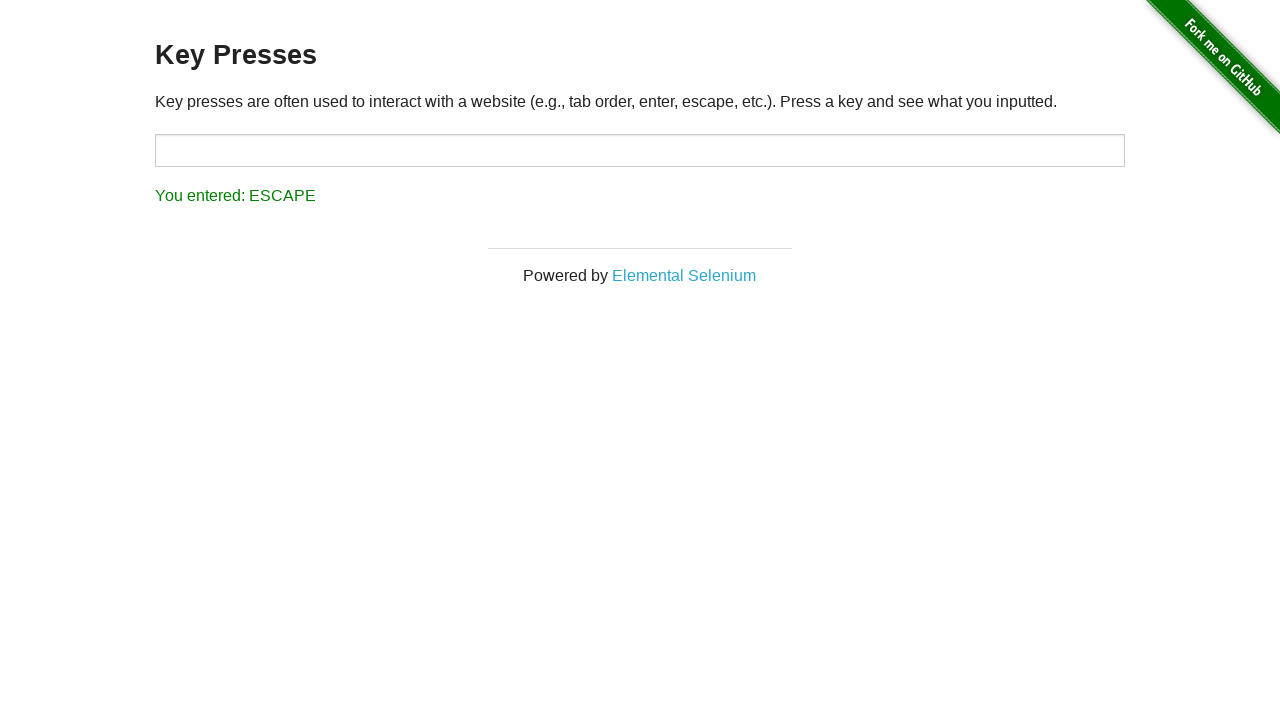

Pressed ALT key
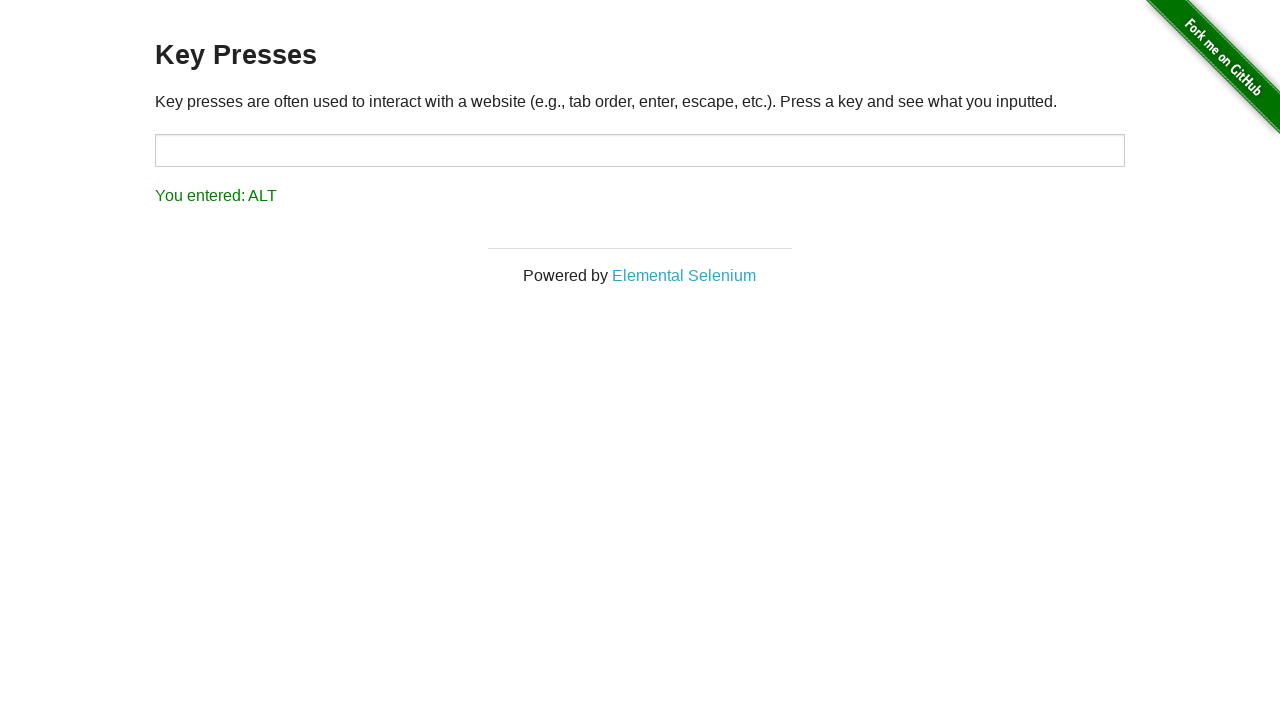

Pressed TAB key
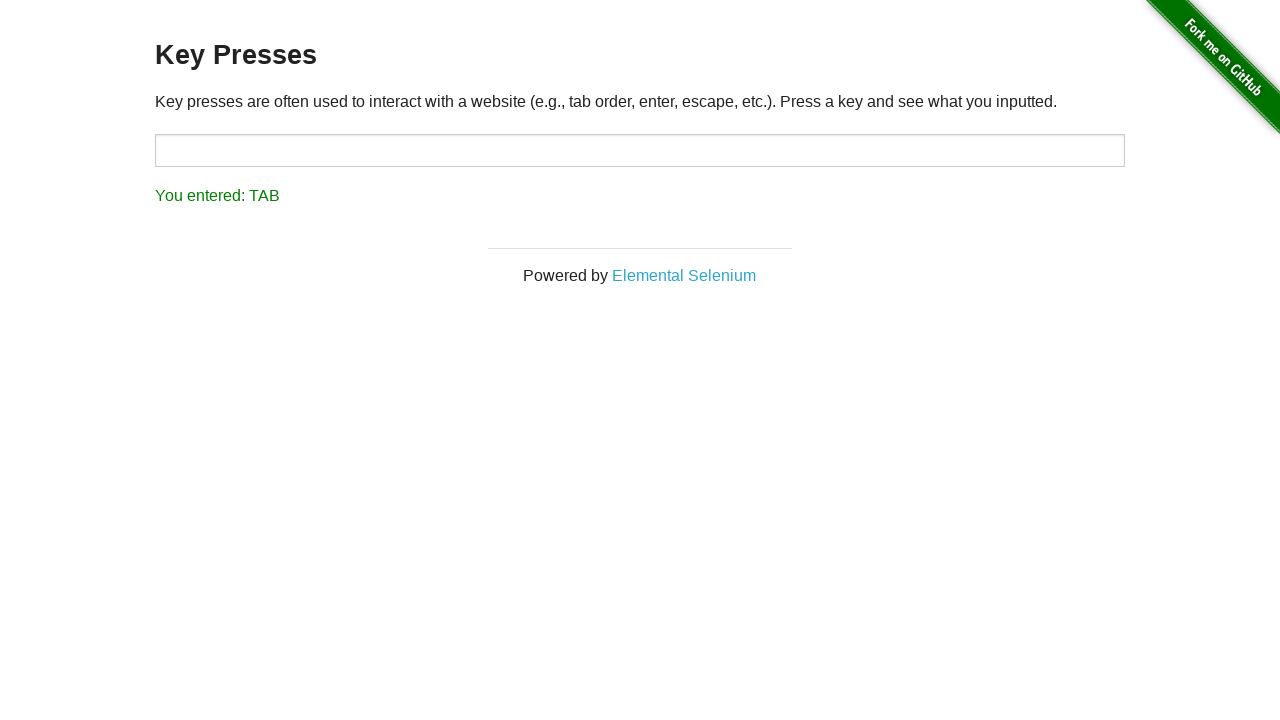

Pressed ARROW_UP key
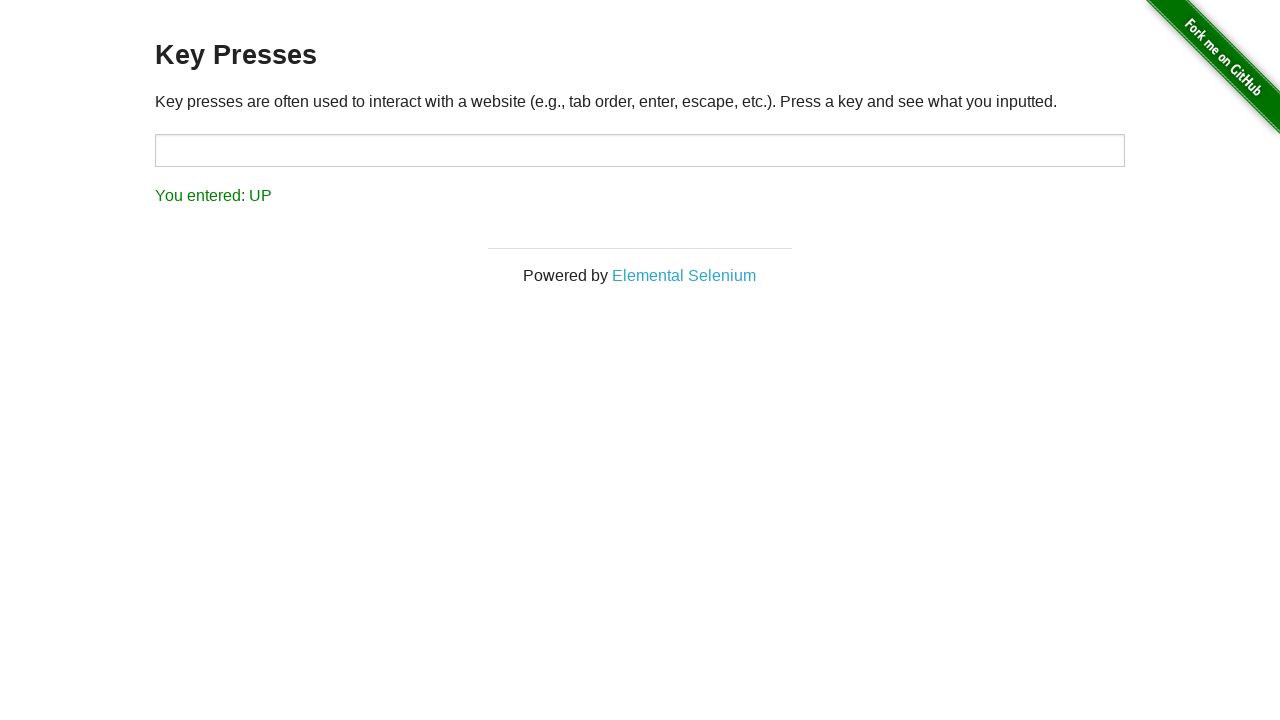

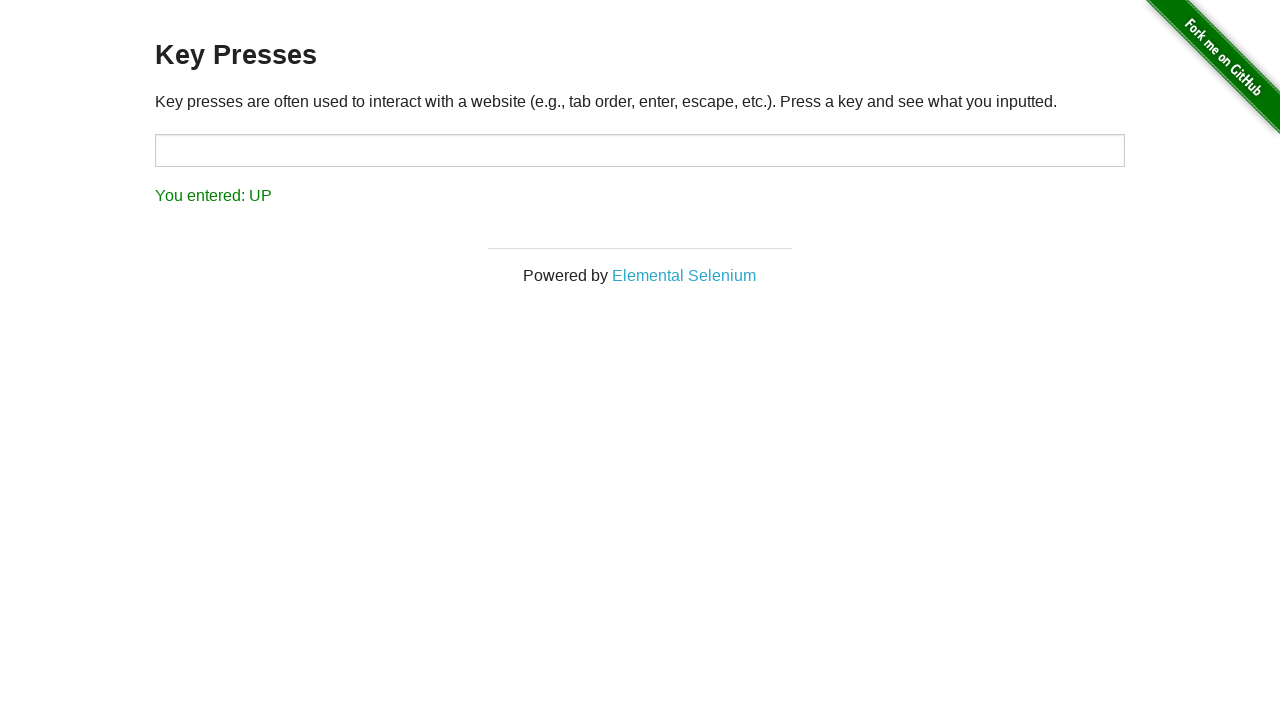